Tests keyboard interactions on a text input field including typing text, clearing, selecting all with keyboard shortcut, using backspace, and arrow key navigation.

Starting URL: https://the-internet.herokuapp.com/login

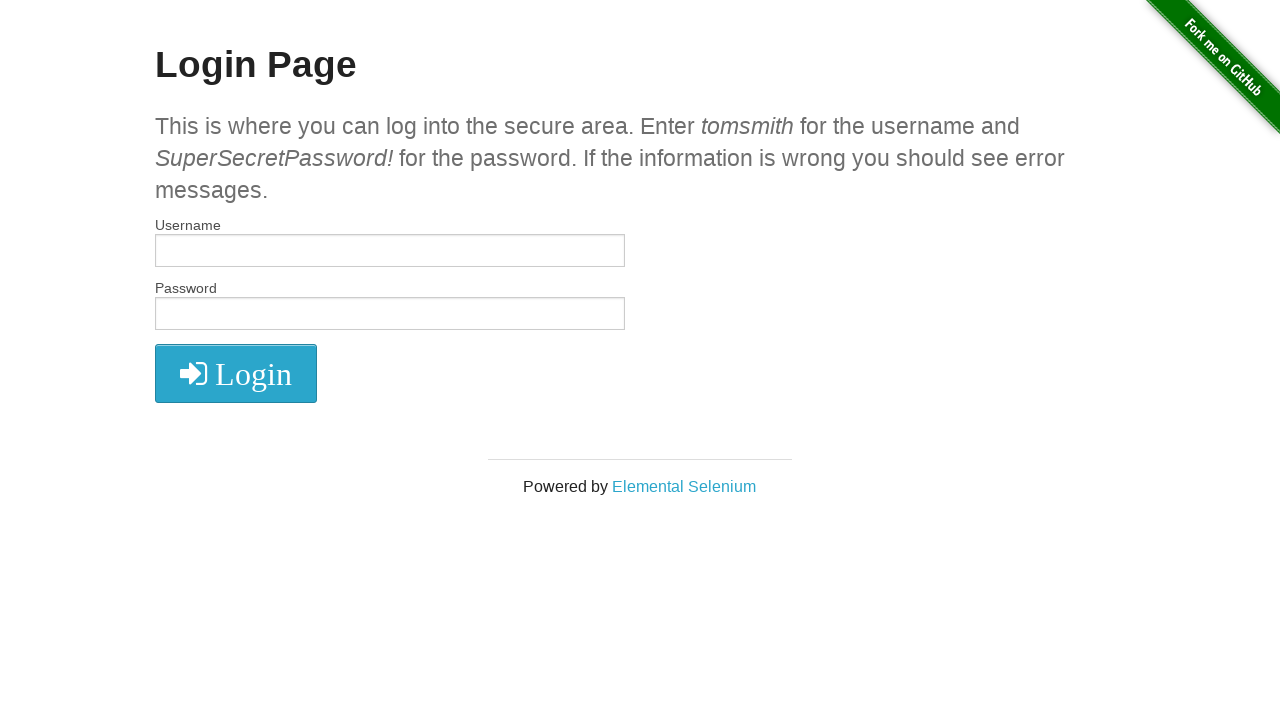

Located username input field
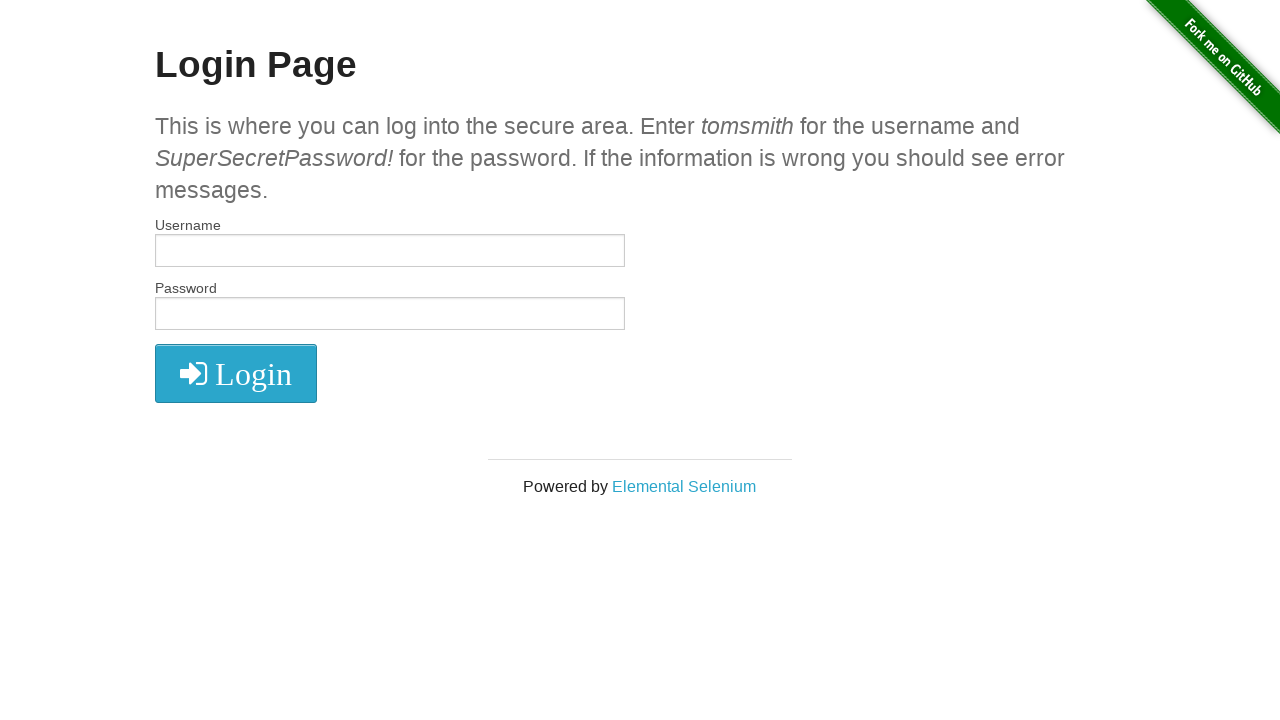

Filled username field with 'Alabalaportocala' on #username
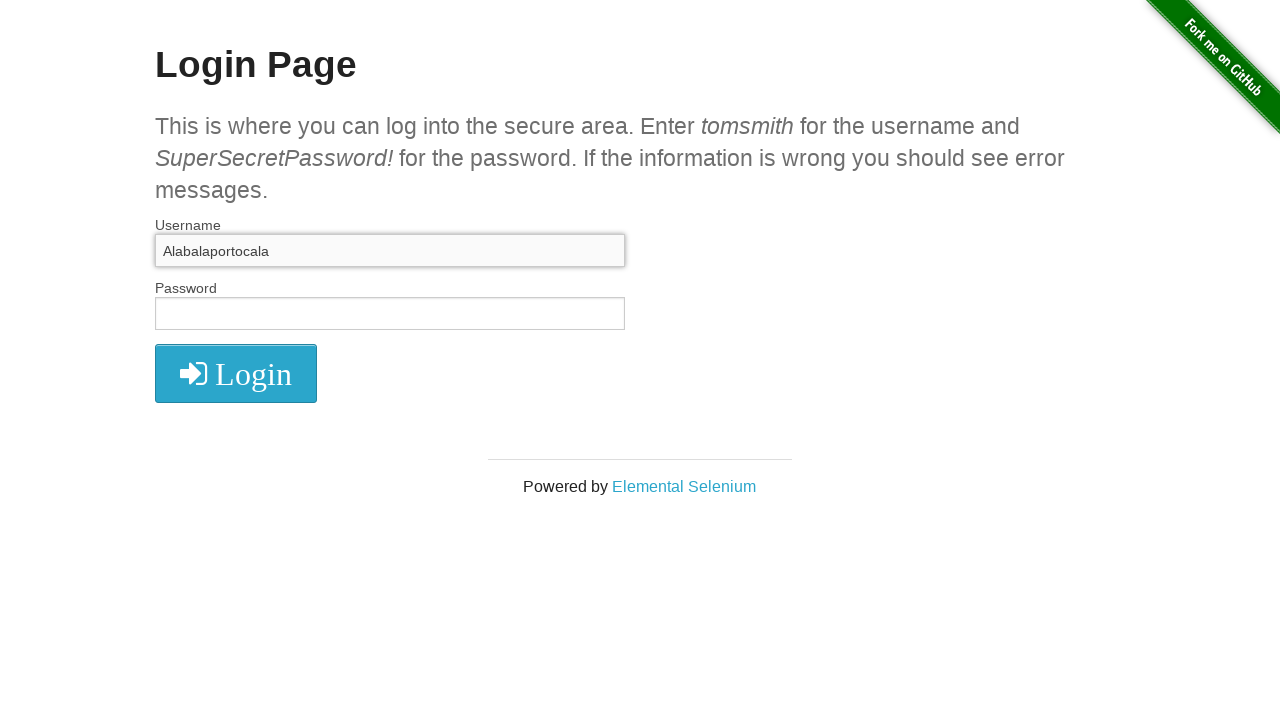

Cleared the username field on #username
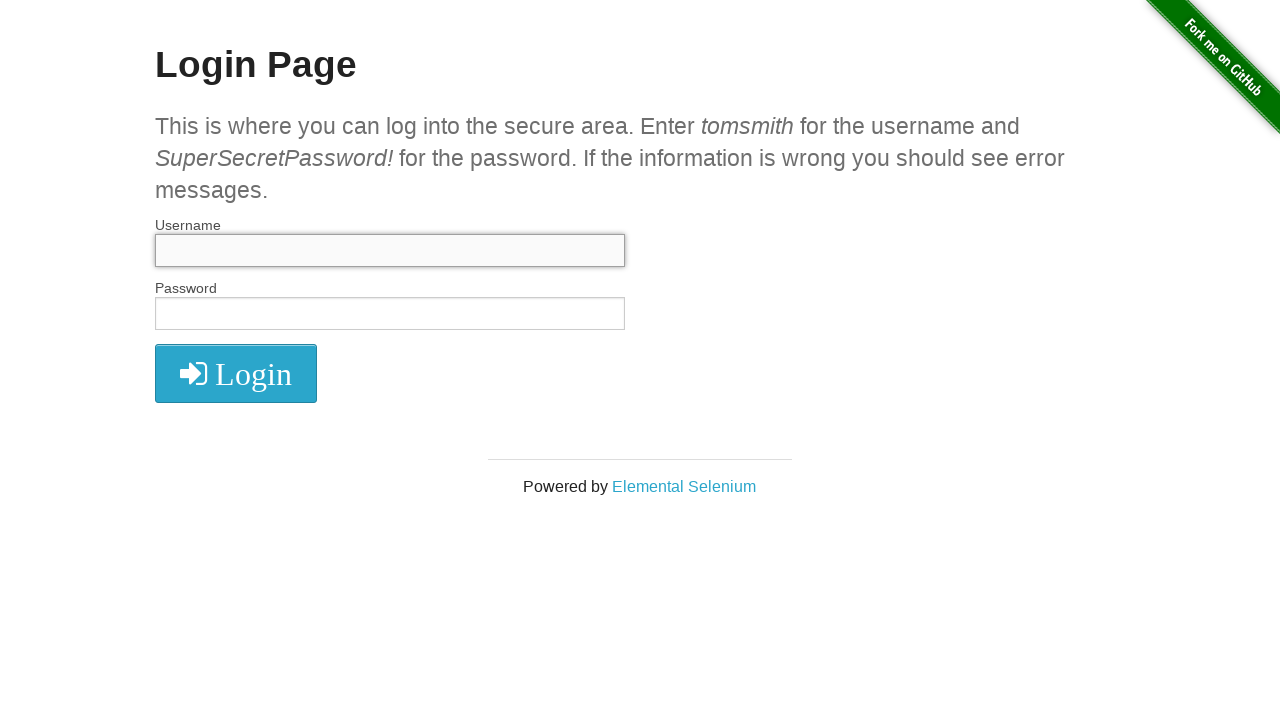

Filled username field with longer text 'Alabalaportocala_Alabalaportocala' on #username
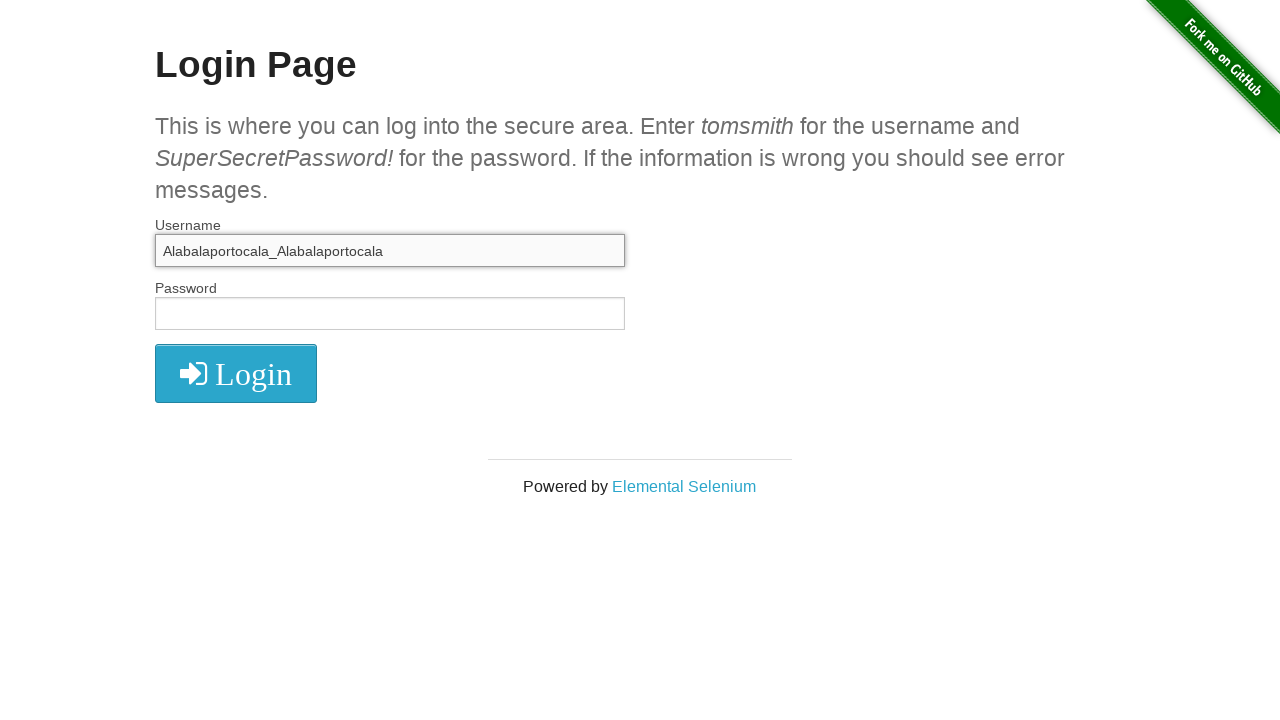

Pressed Ctrl+A to select all text in username field on #username
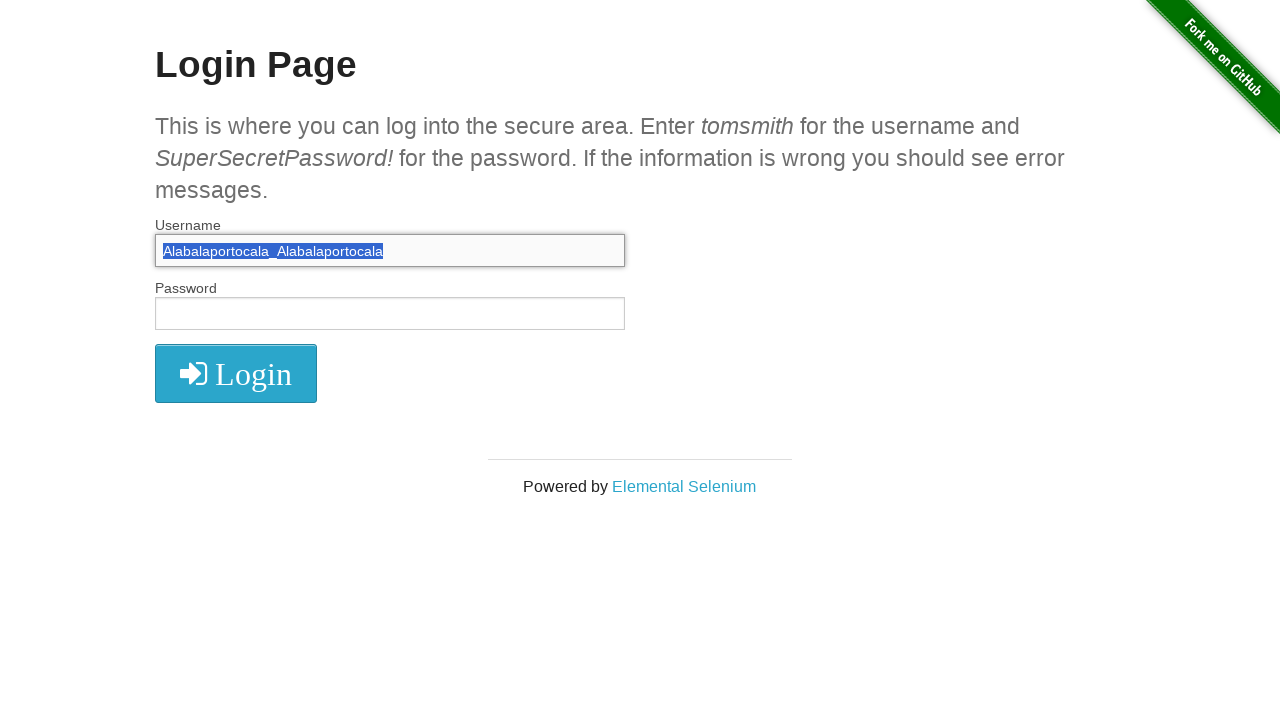

Pressed Backspace to delete all selected text on #username
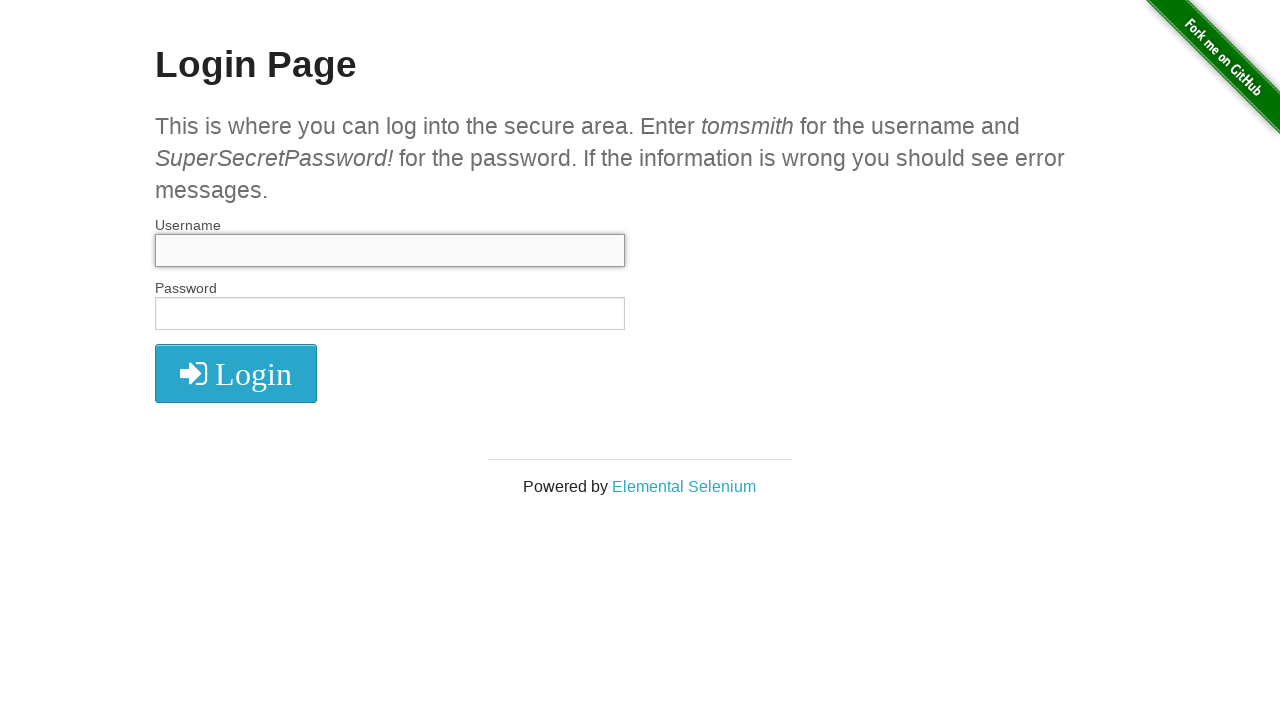

Typed 'Ala' into username field on #username
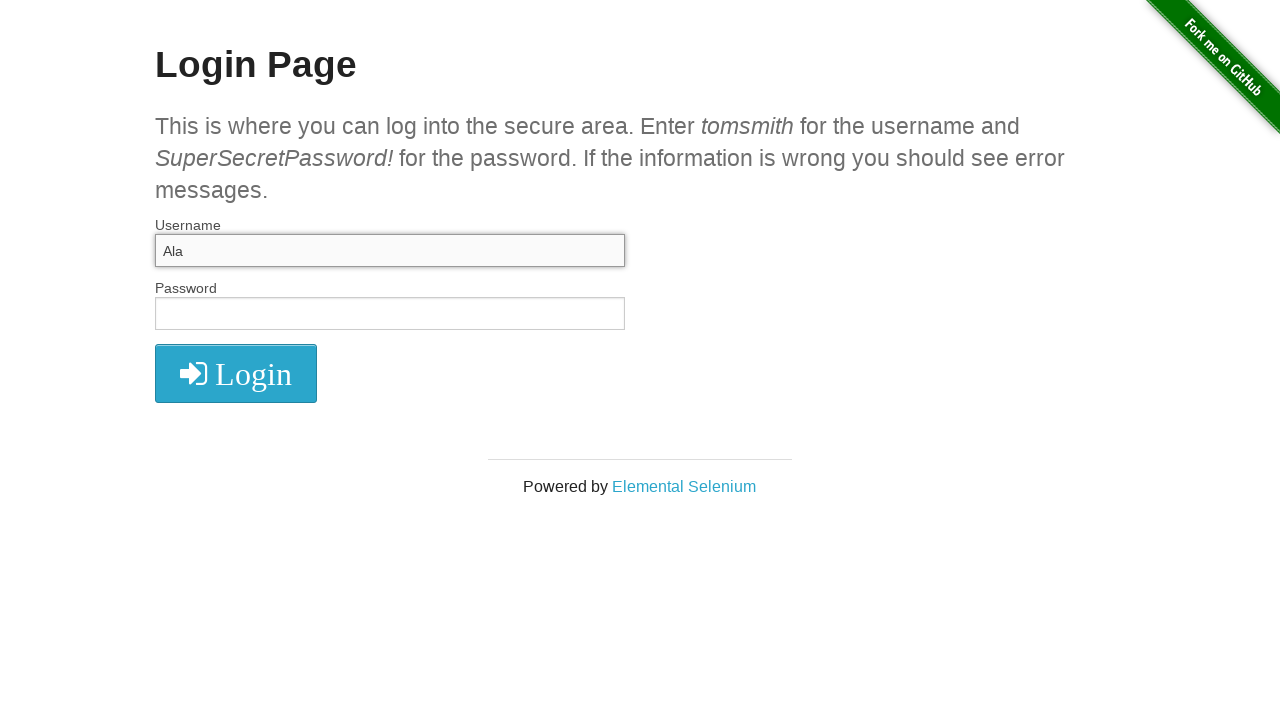

Typed 'bala' into username field on #username
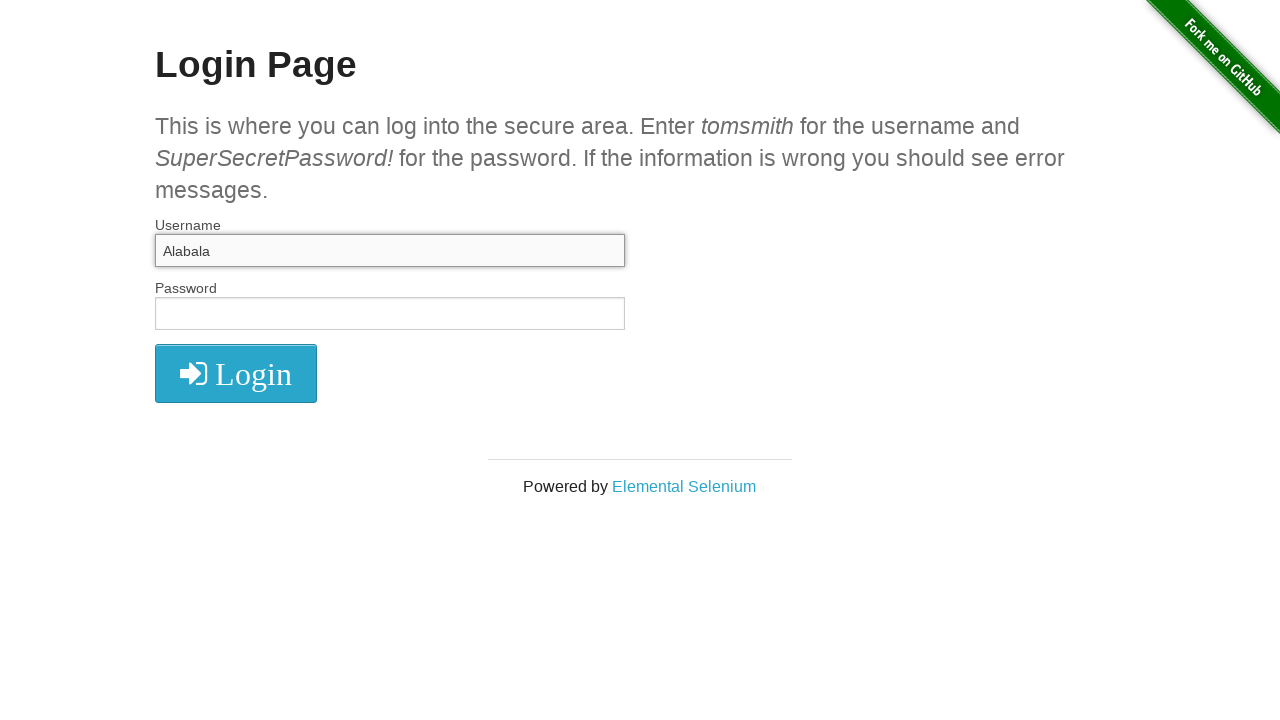

Typed 'porto' into username field on #username
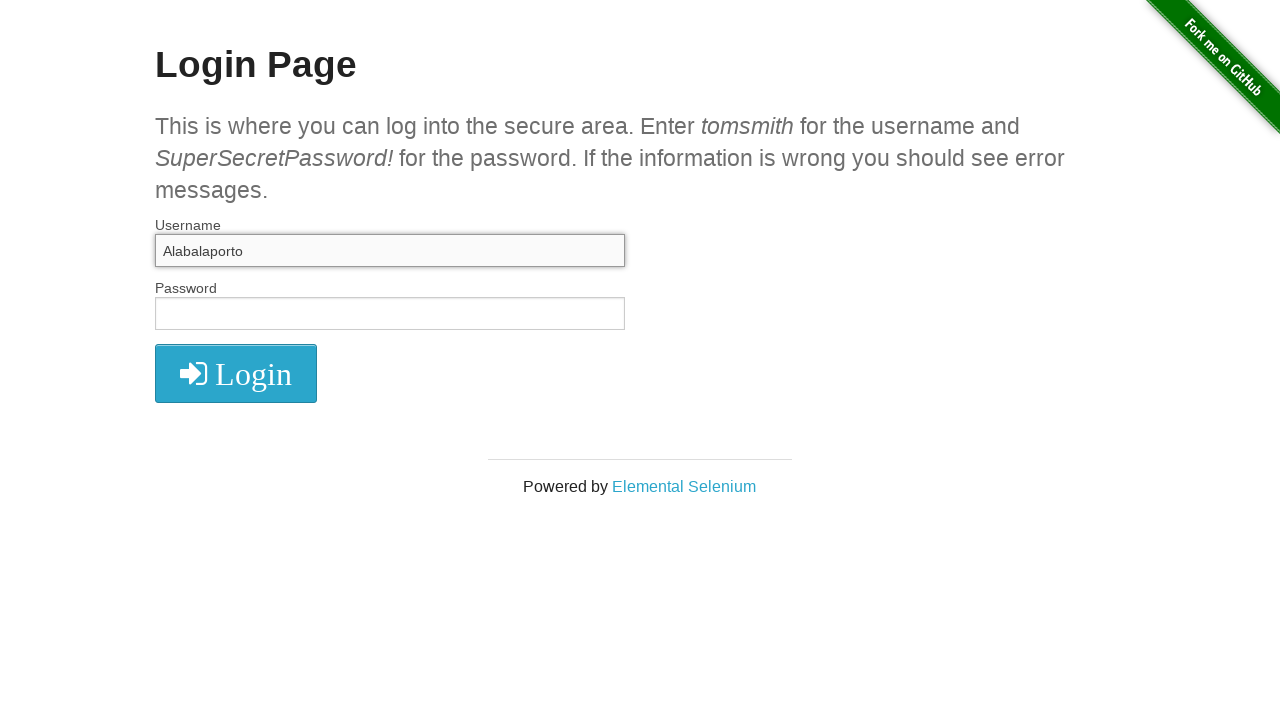

Typed 'cala' into username field on #username
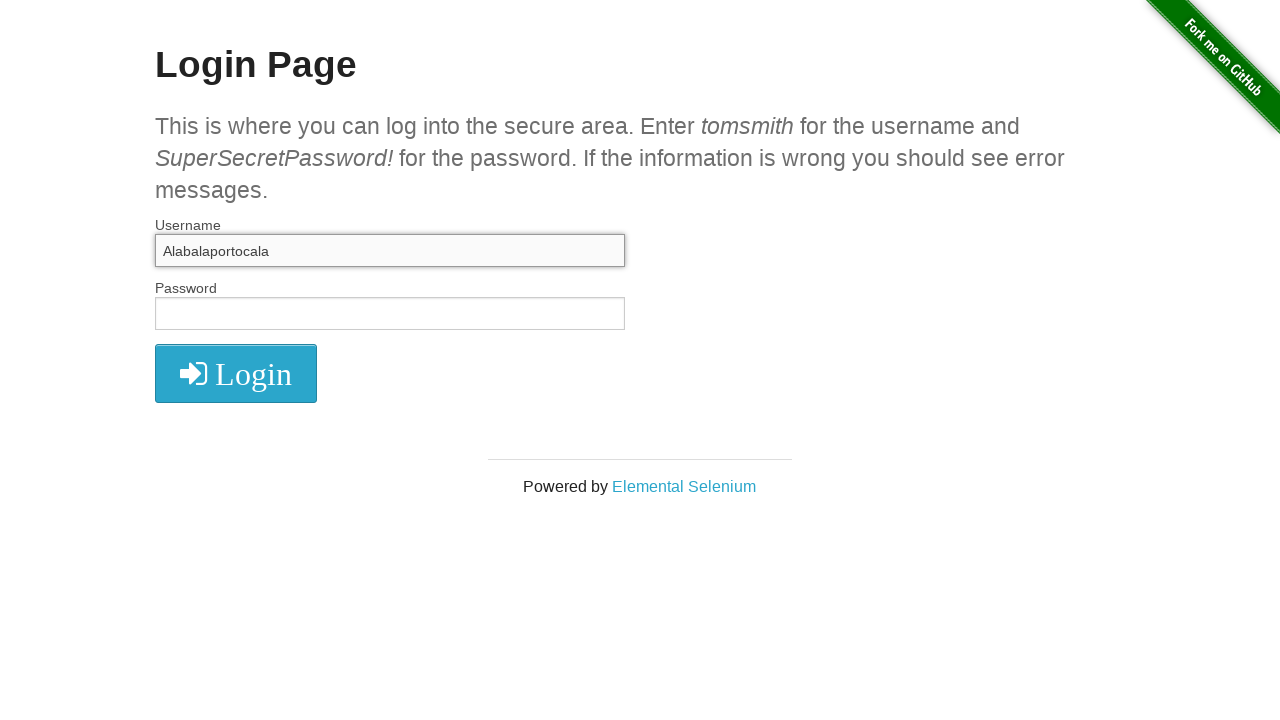

Pressed ArrowLeft to move cursor one position left on #username
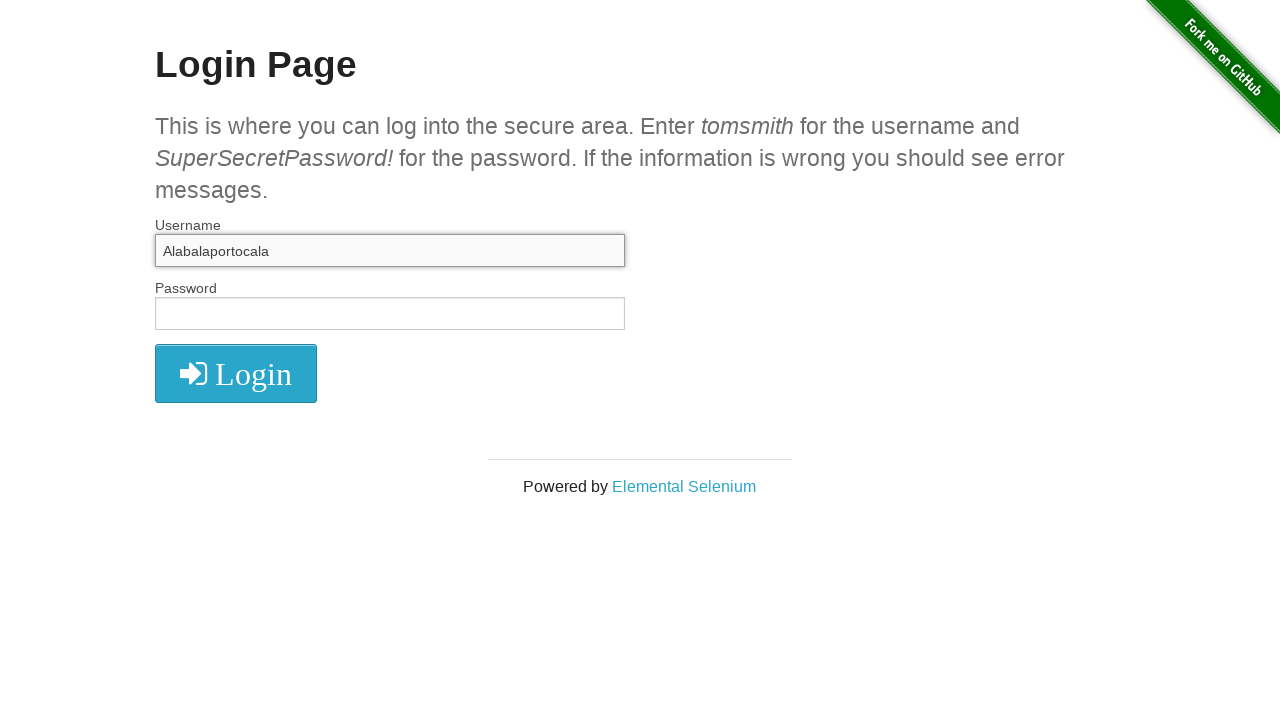

Typed 'T' at current cursor position on #username
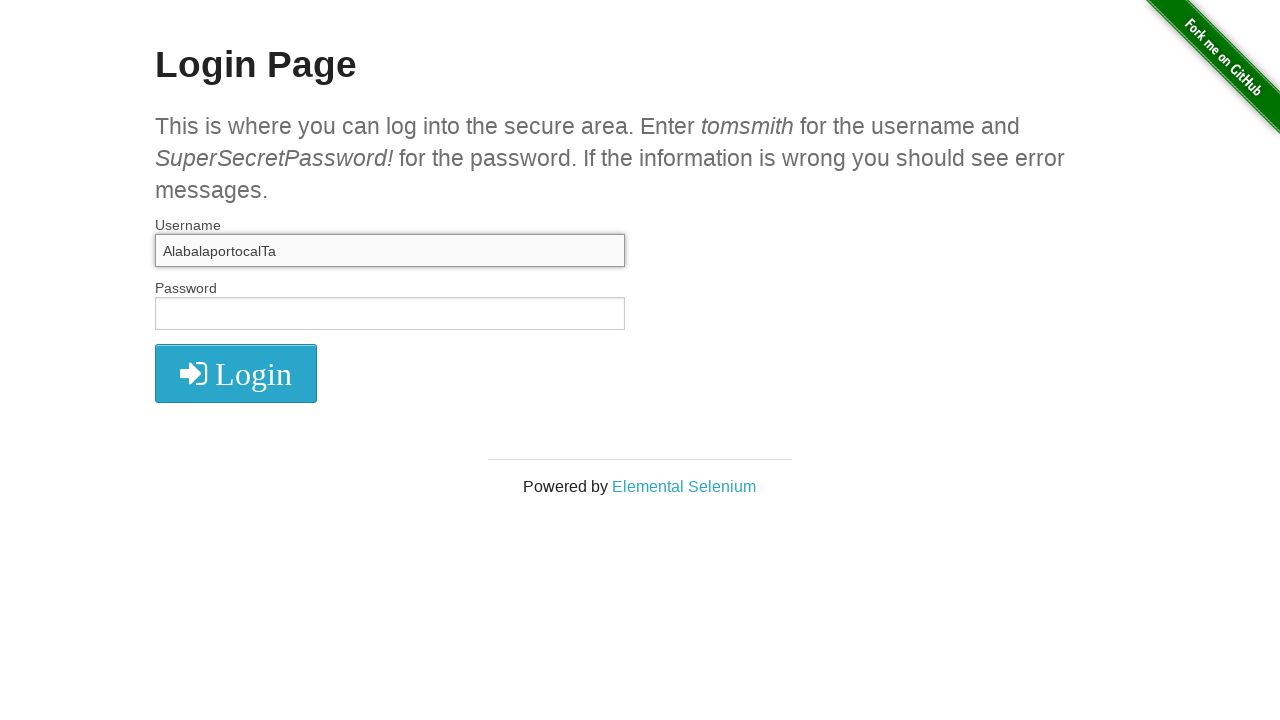

Pressed ArrowLeft again to move cursor one position left on #username
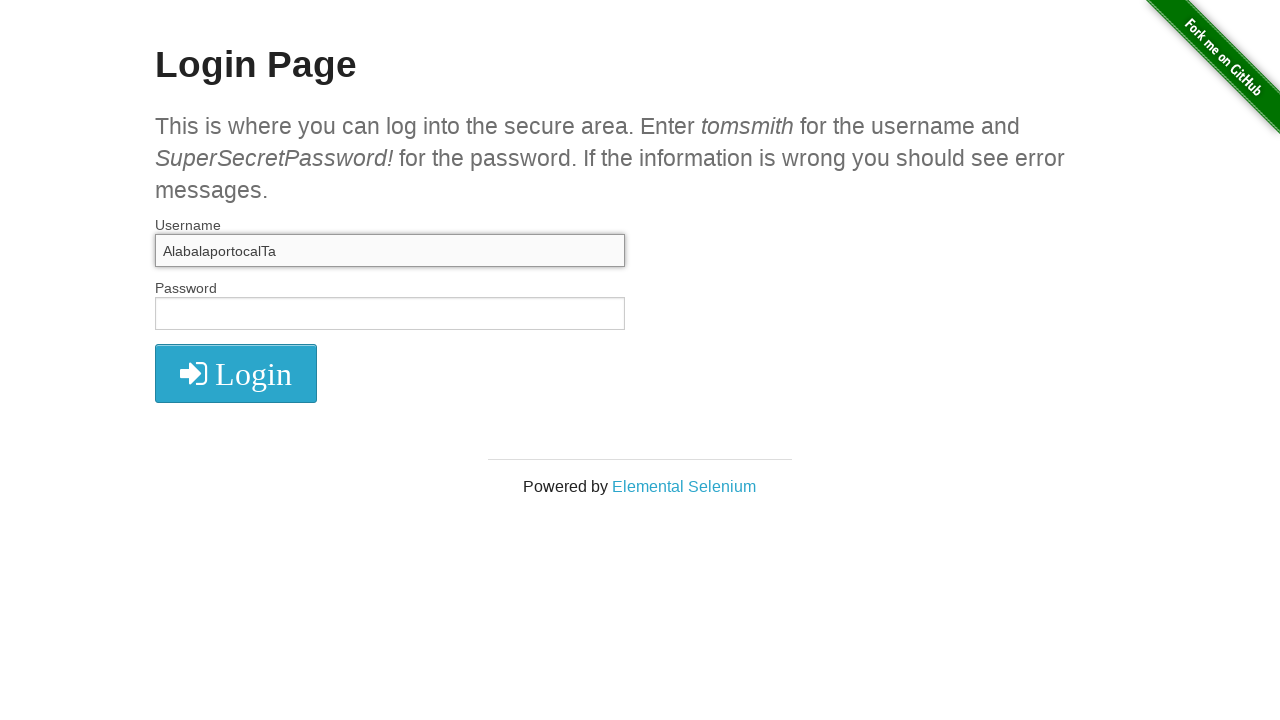

Pressed Backspace to delete character before cursor on #username
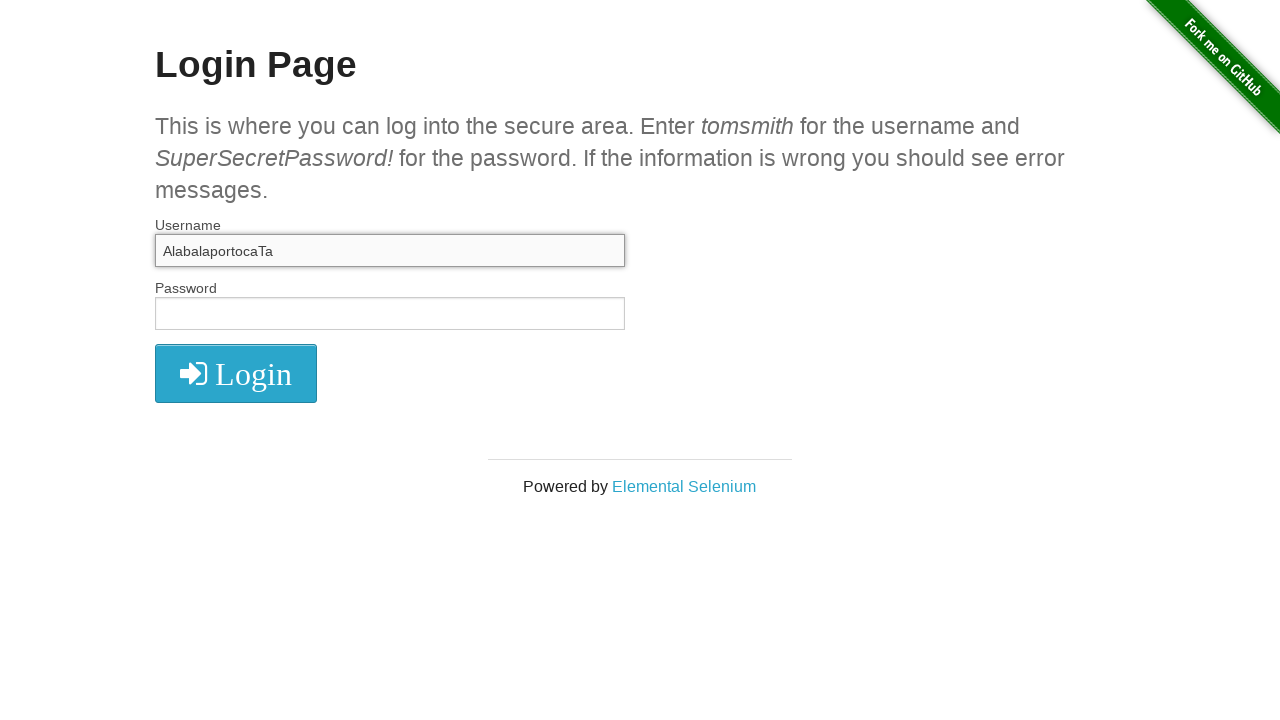

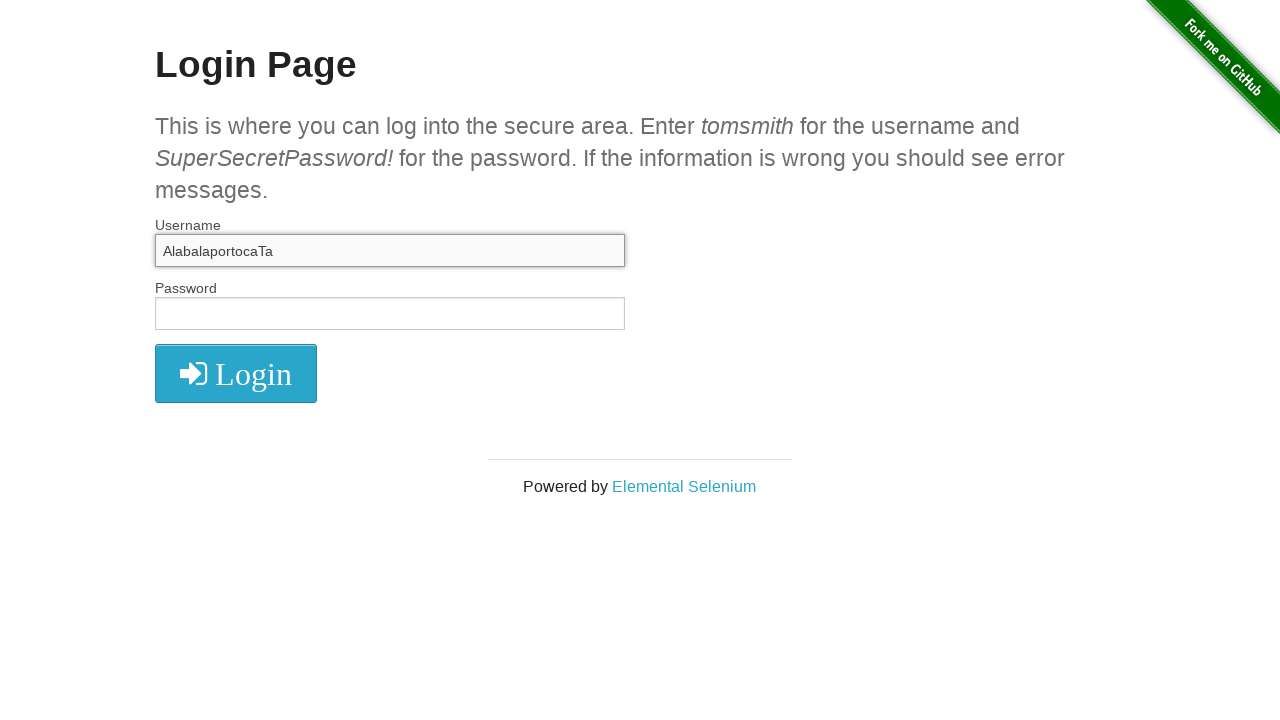